Plays a melody on Oakland University's virtual carillon bells by clicking on bell images in sequence based on a musical notation string, creating a simple tune.

Starting URL: https://www.oakland.edu/playmesomebells

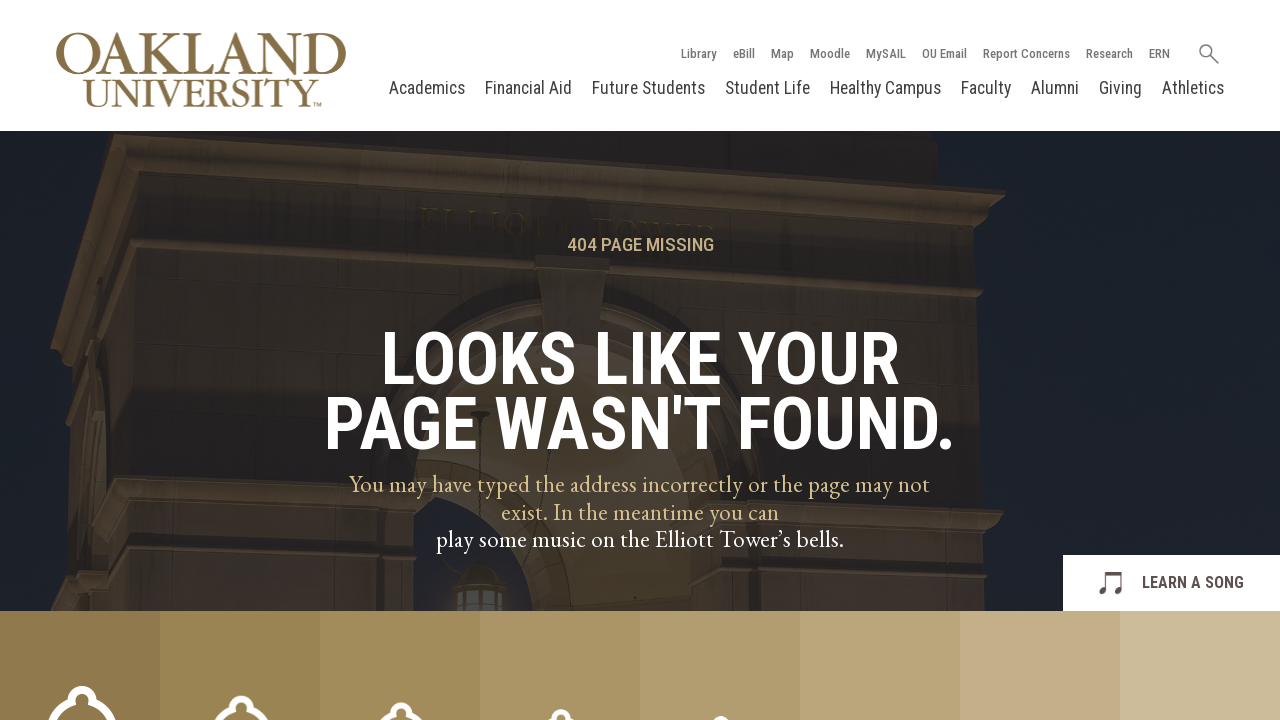

Scrolled down to reveal bell elements
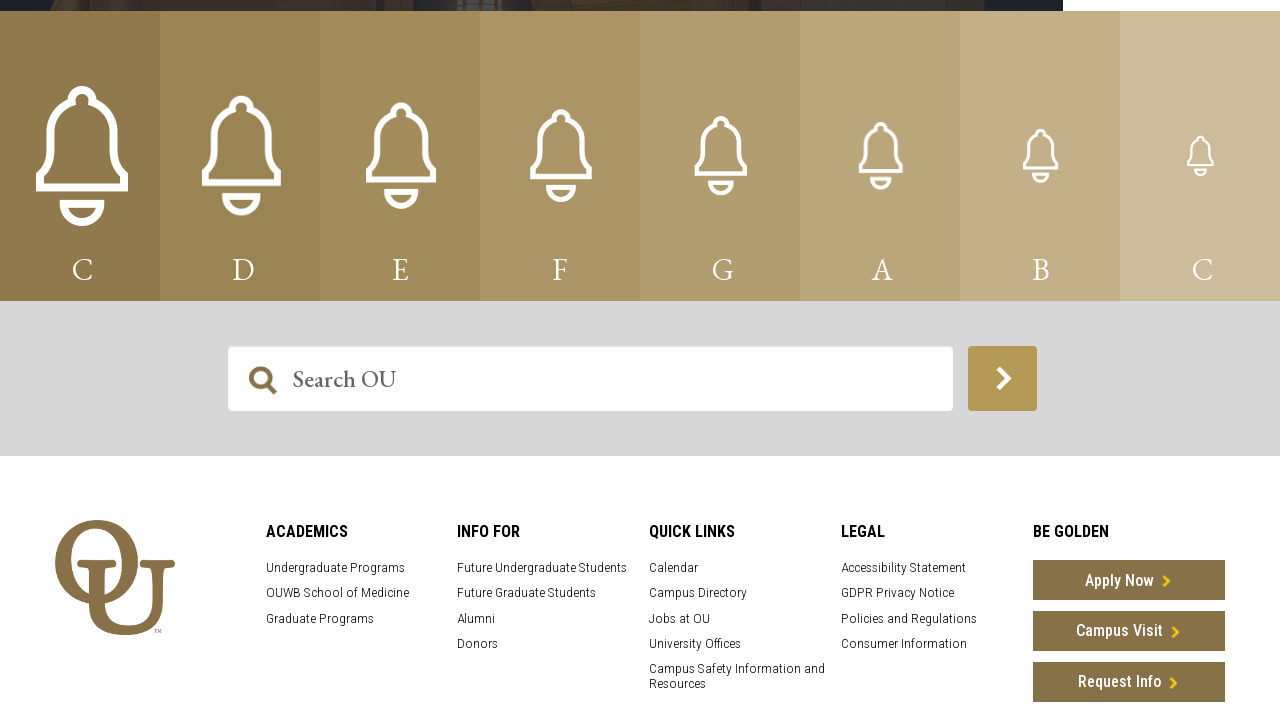

Bell elements loaded
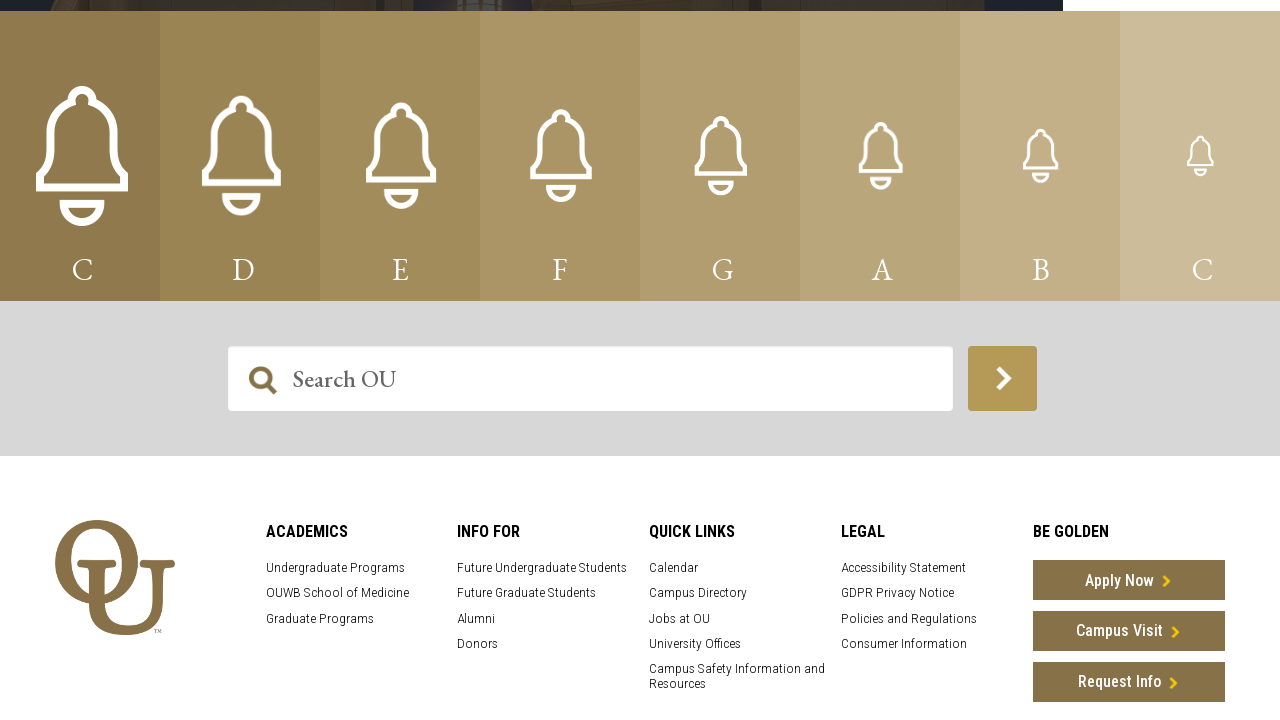

Retrieved all bell elements
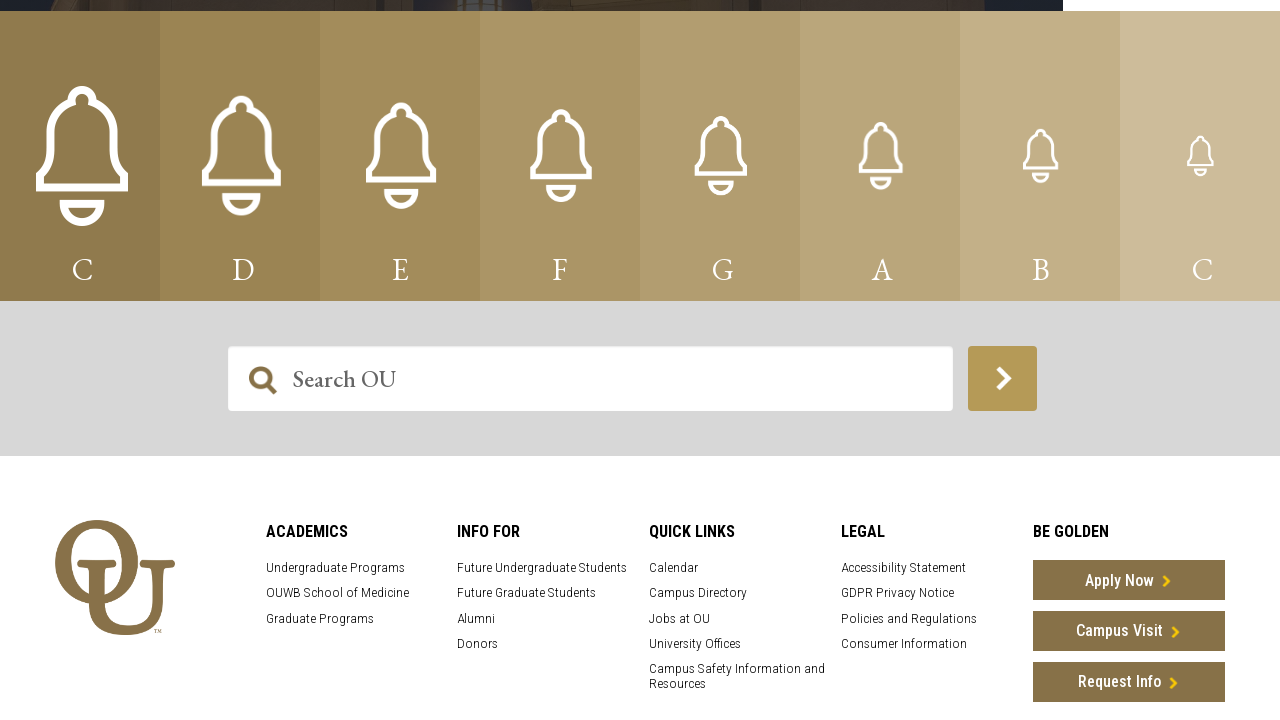

Clicked bell for note 'g' at (720, 156) on .carillonBellImage >> nth=4
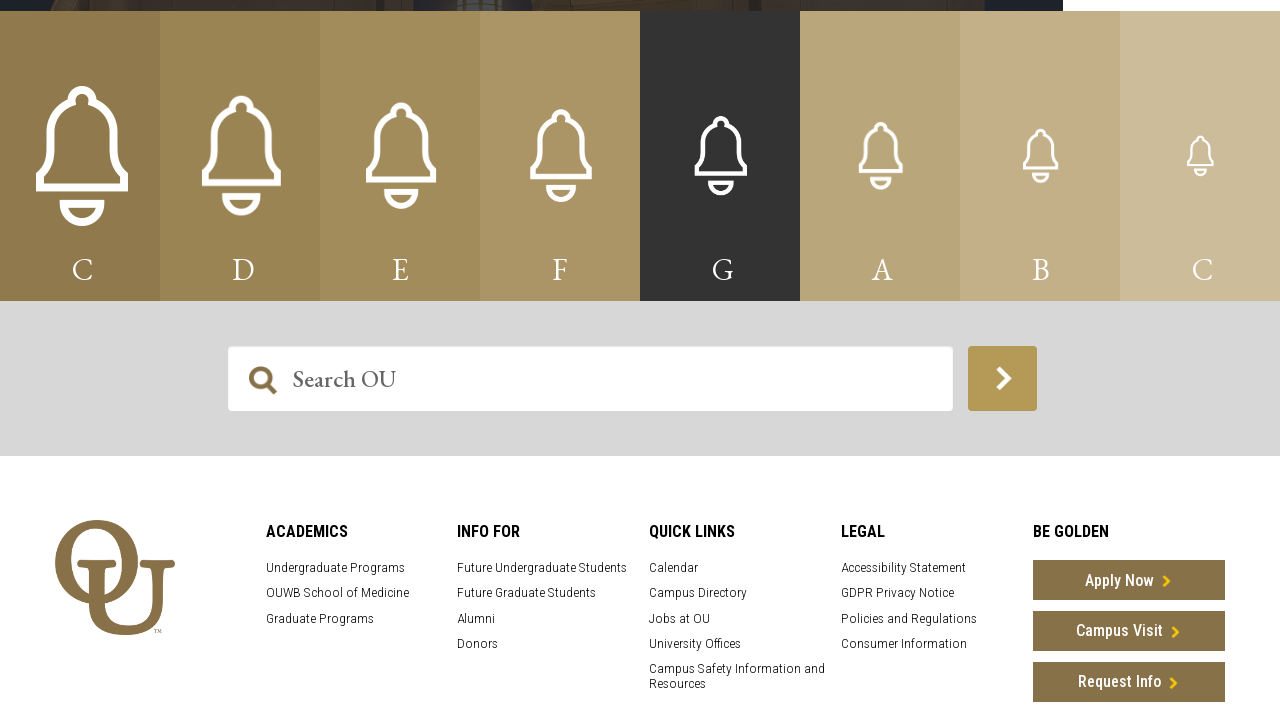

Clicked bell for note 'b' at (1040, 156) on .carillonBellImage >> nth=6
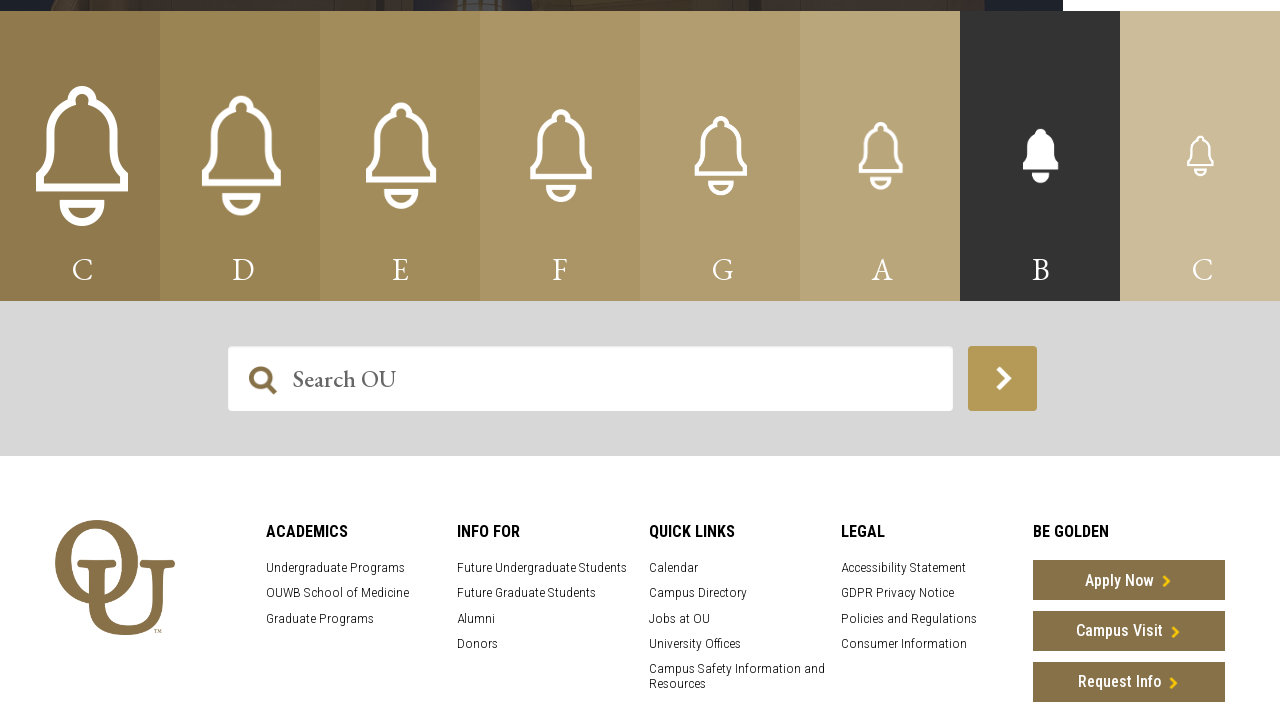

Clicked bell for note 'a' at (880, 156) on .carillonBellImage >> nth=5
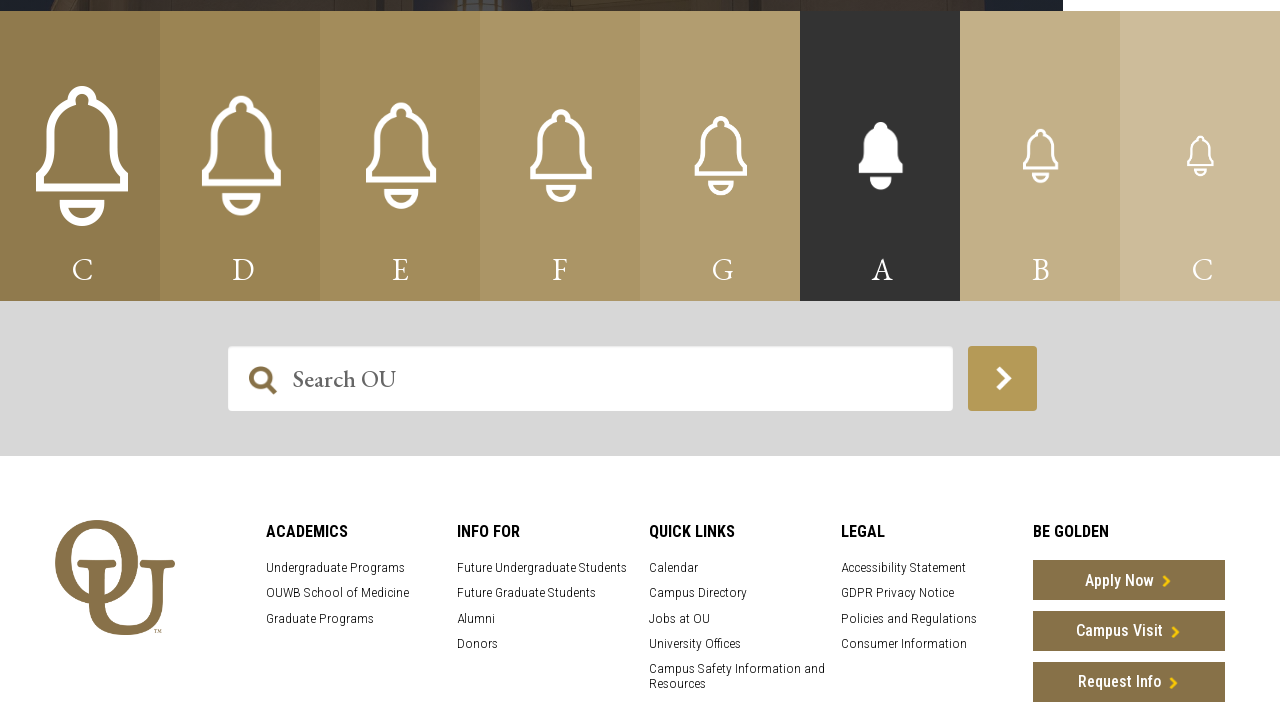

Clicked bell for note 'd' at (240, 156) on .carillonBellImage >> nth=1
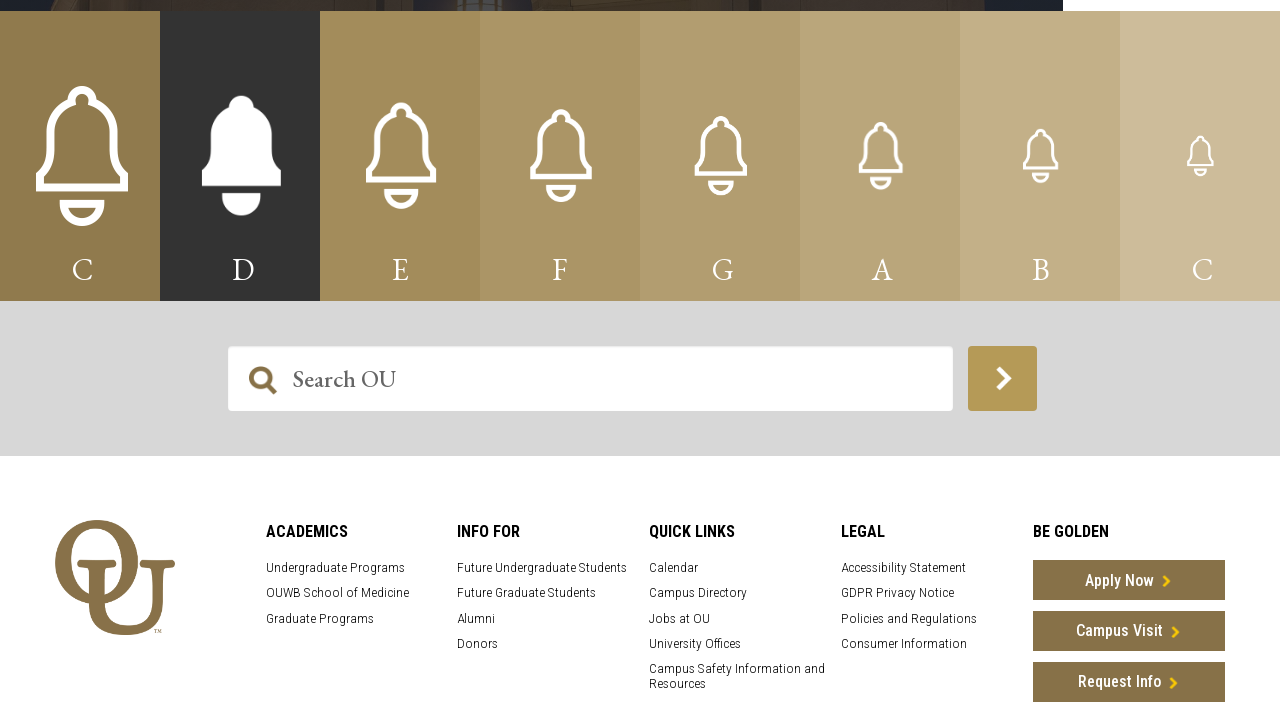

Rest note played (letter: '.')
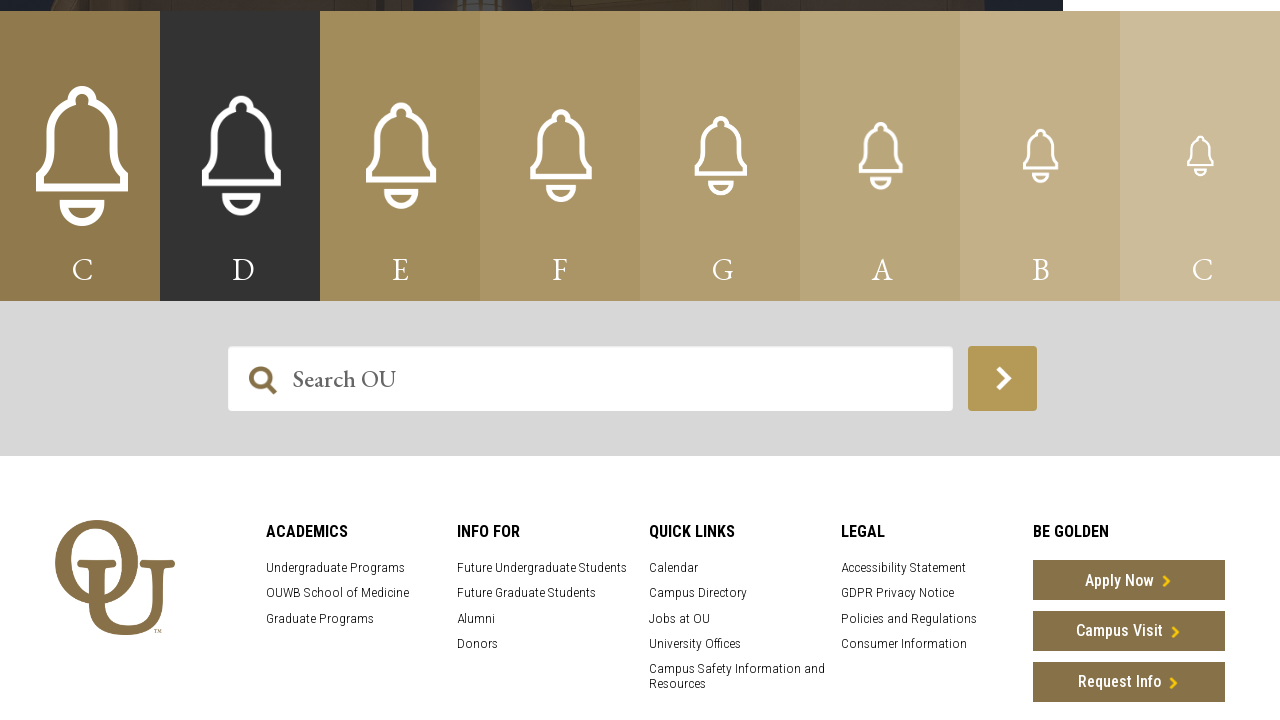

Clicked bell for note 'g' at (720, 156) on .carillonBellImage >> nth=4
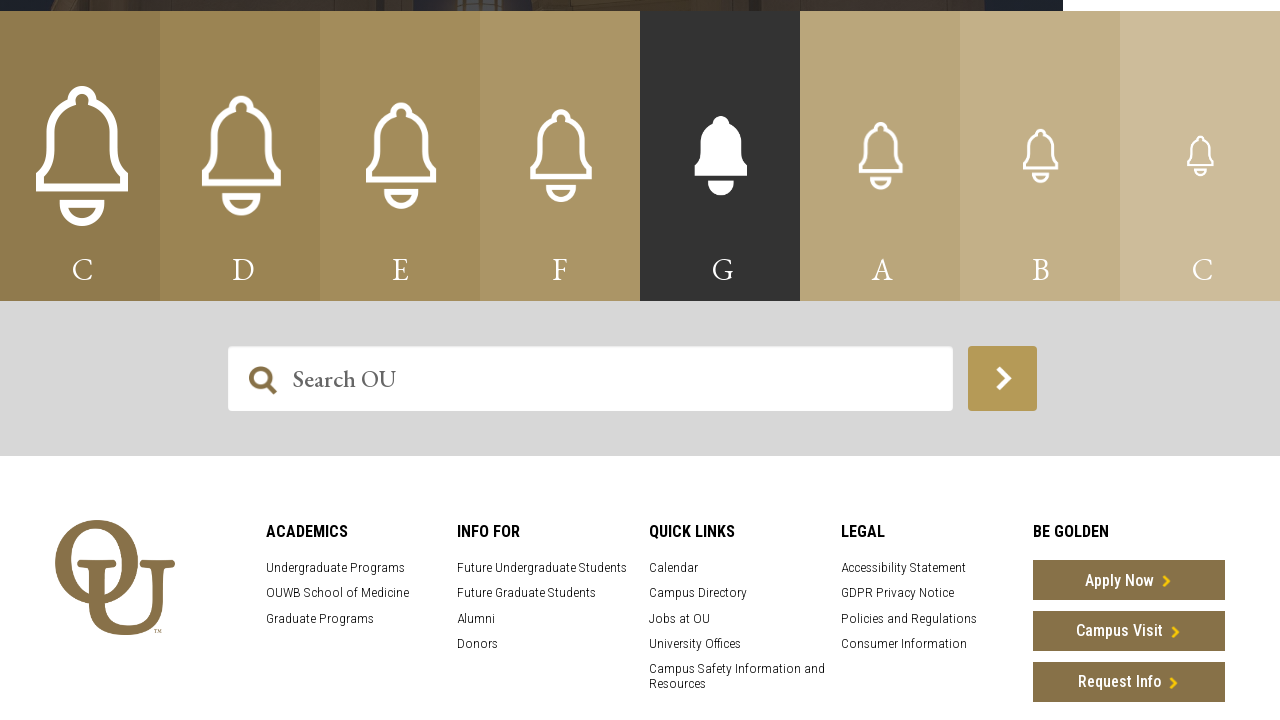

Clicked bell for note 'a' at (880, 156) on .carillonBellImage >> nth=5
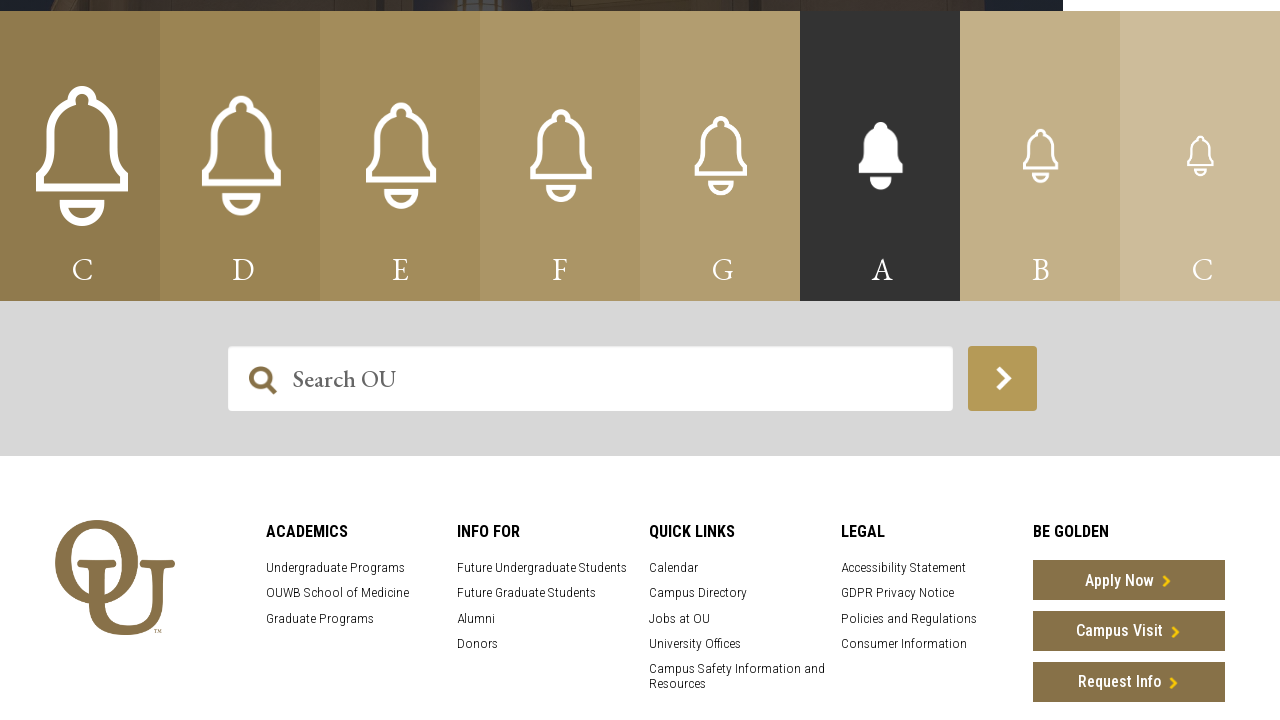

Clicked bell for note 'b' at (1040, 156) on .carillonBellImage >> nth=6
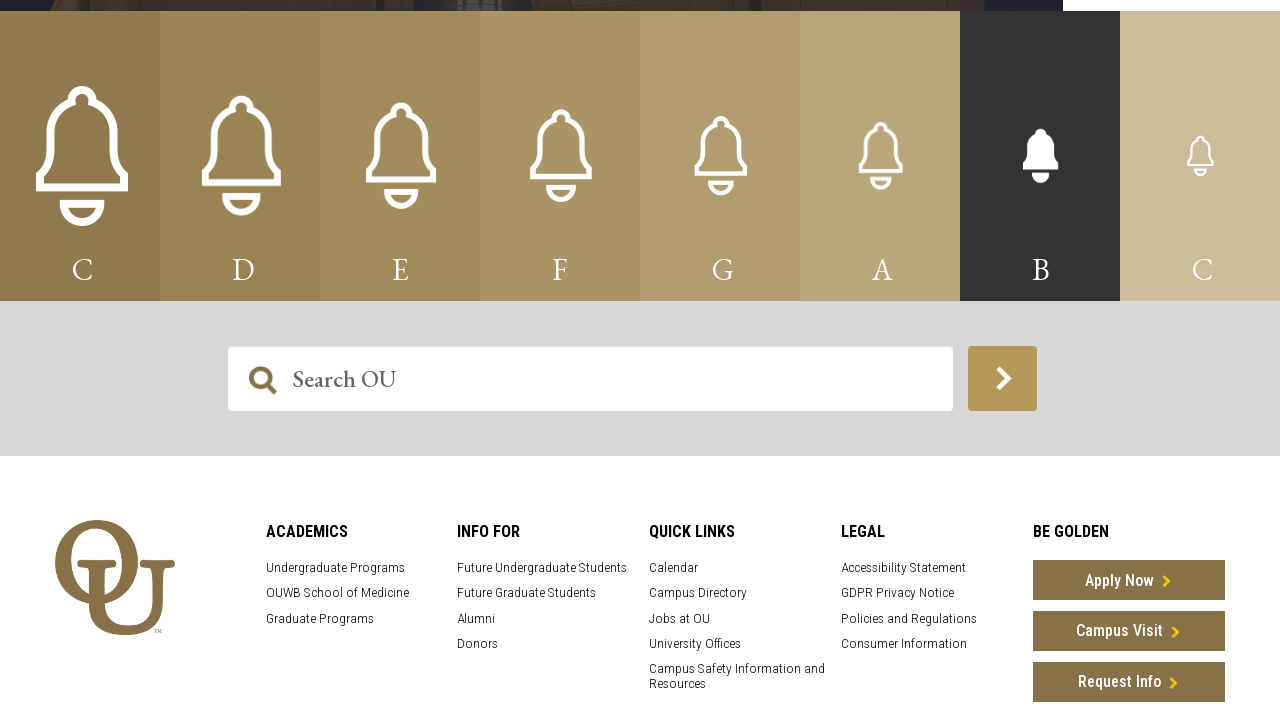

Clicked bell for note 'g' at (720, 156) on .carillonBellImage >> nth=4
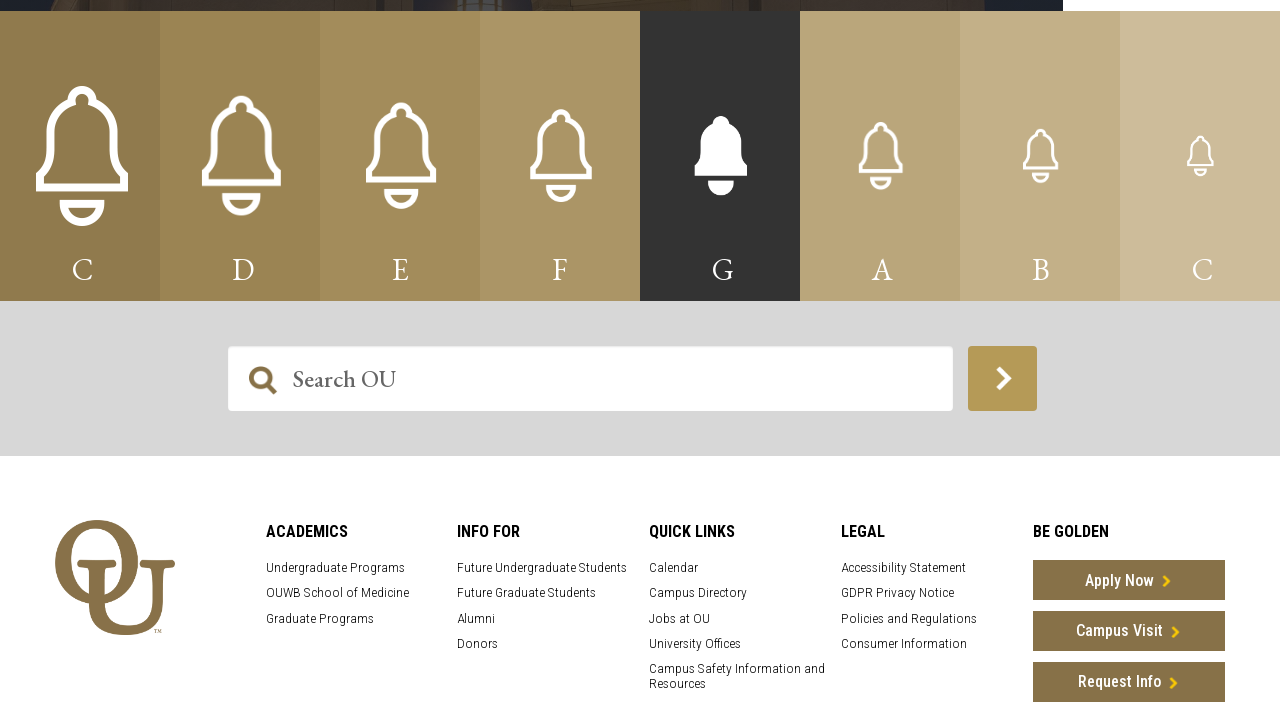

Rest note played (letter: '.')
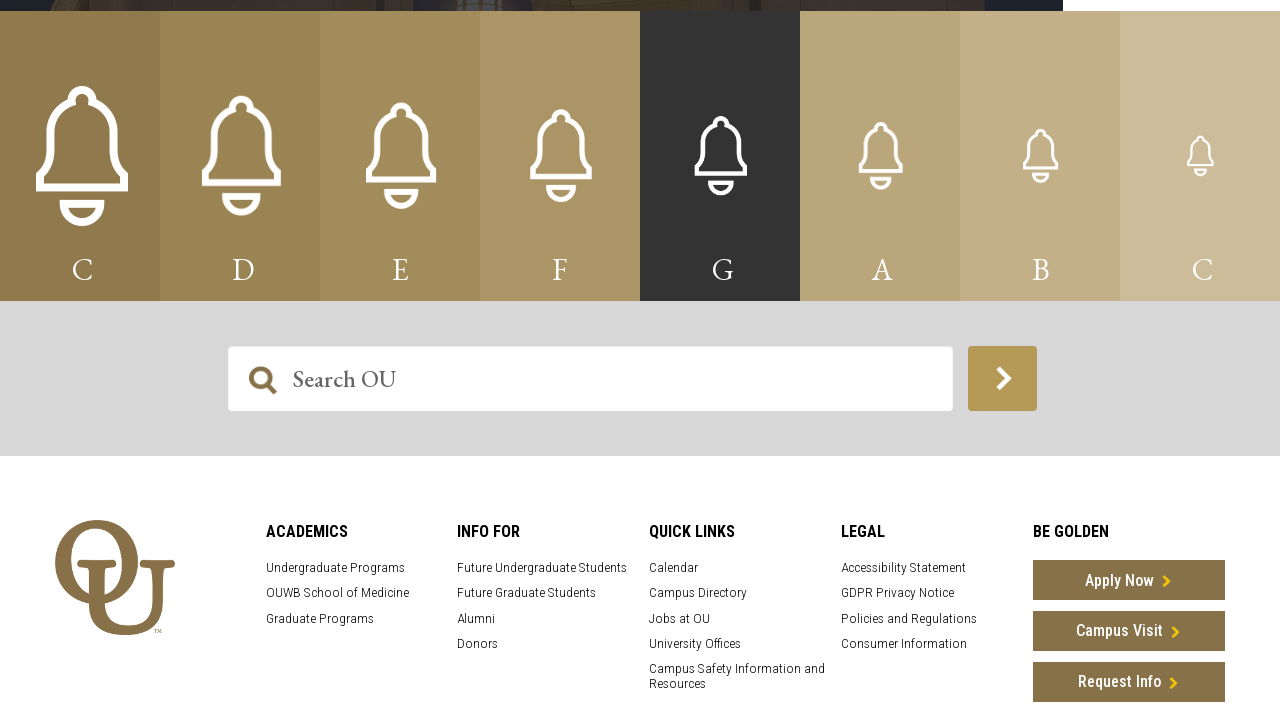

Clicked bell for note 'b' at (1040, 156) on .carillonBellImage >> nth=6
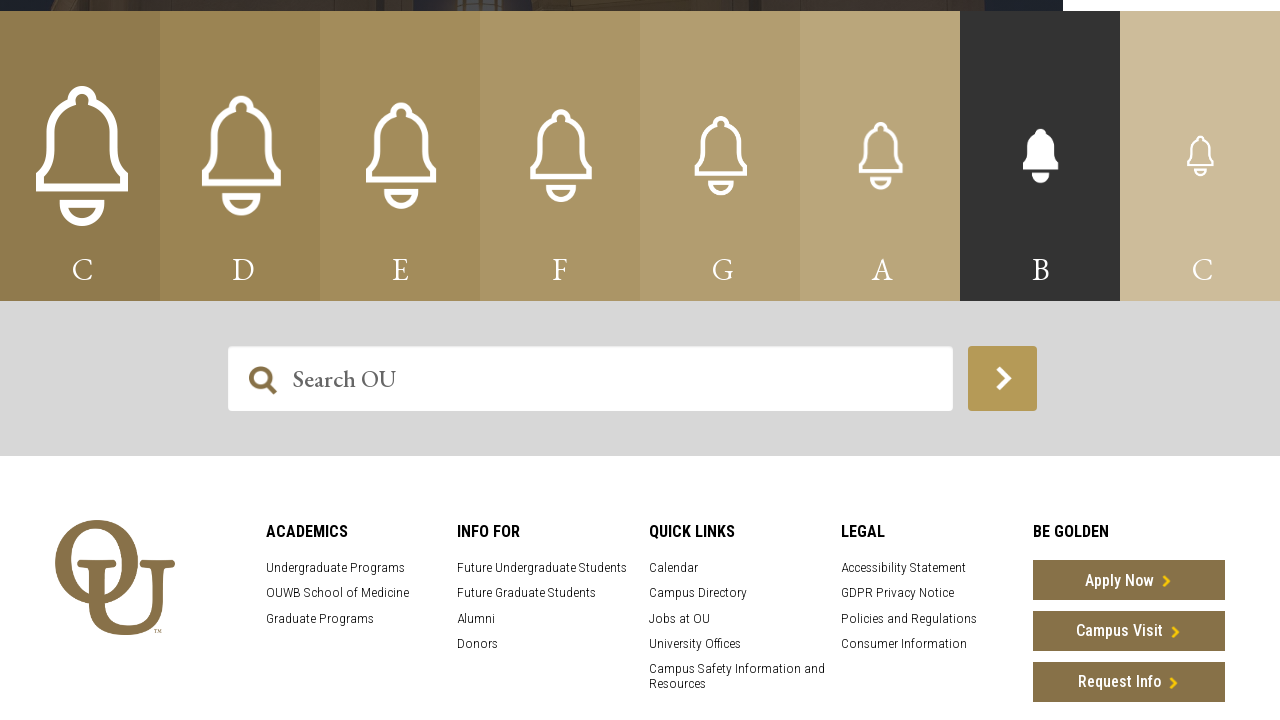

Clicked bell for note 'g' at (720, 156) on .carillonBellImage >> nth=4
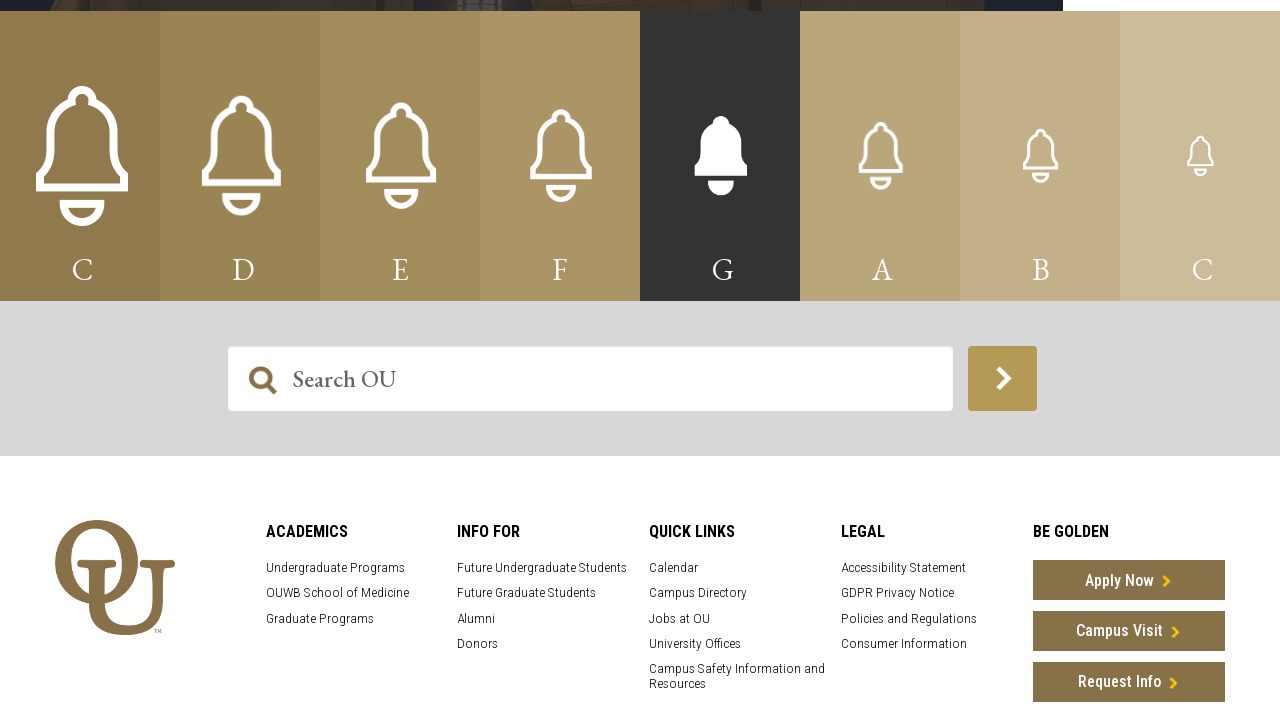

Clicked bell for note 'a' at (880, 156) on .carillonBellImage >> nth=5
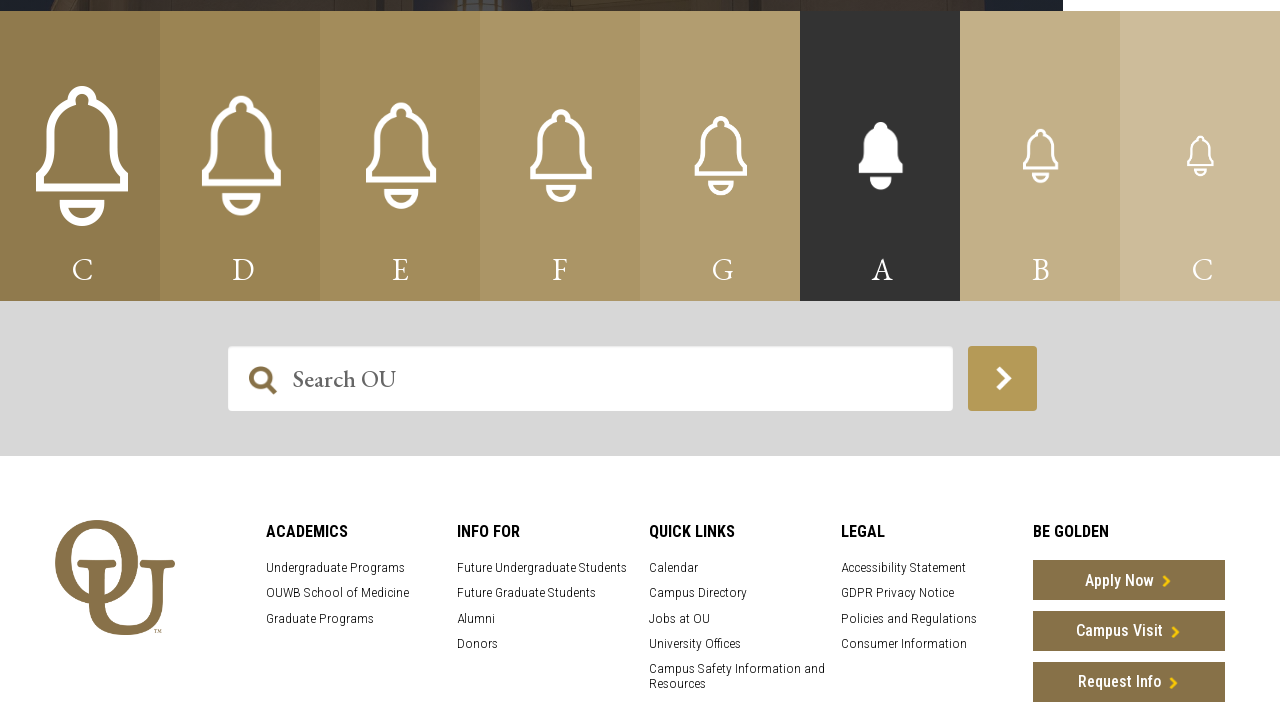

Clicked bell for note 'd' at (240, 156) on .carillonBellImage >> nth=1
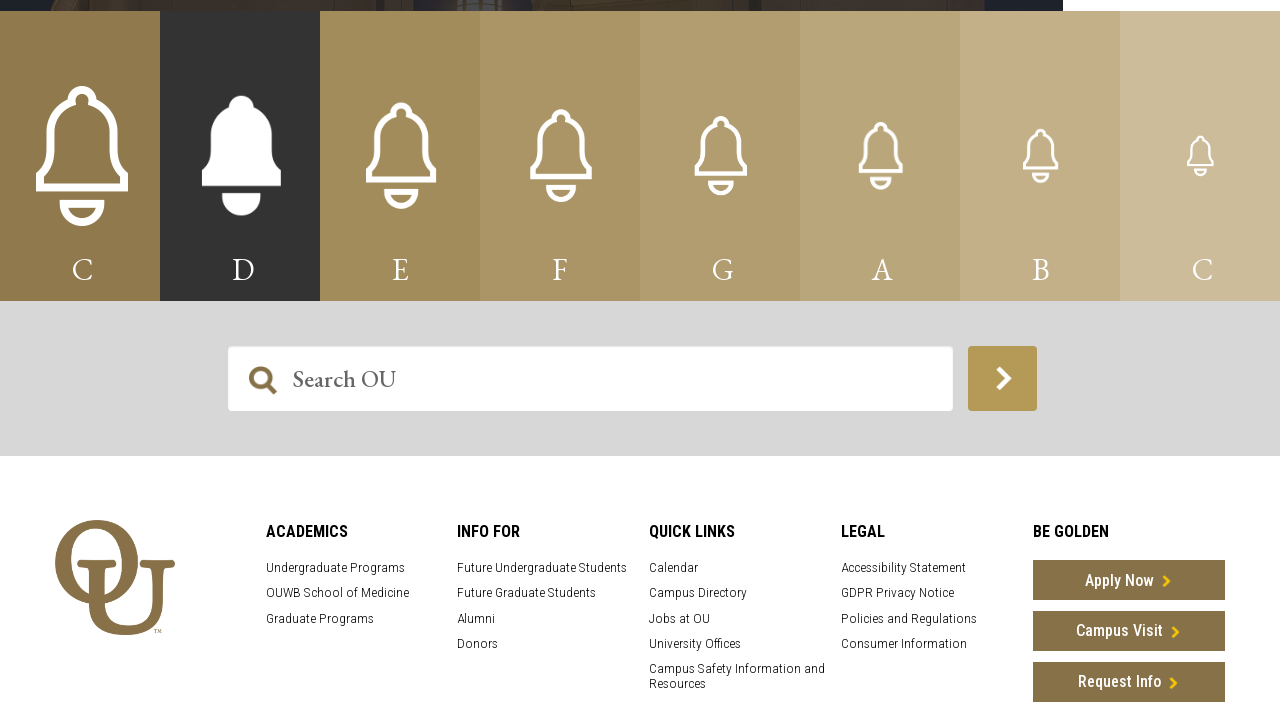

Rest note played (letter: '.')
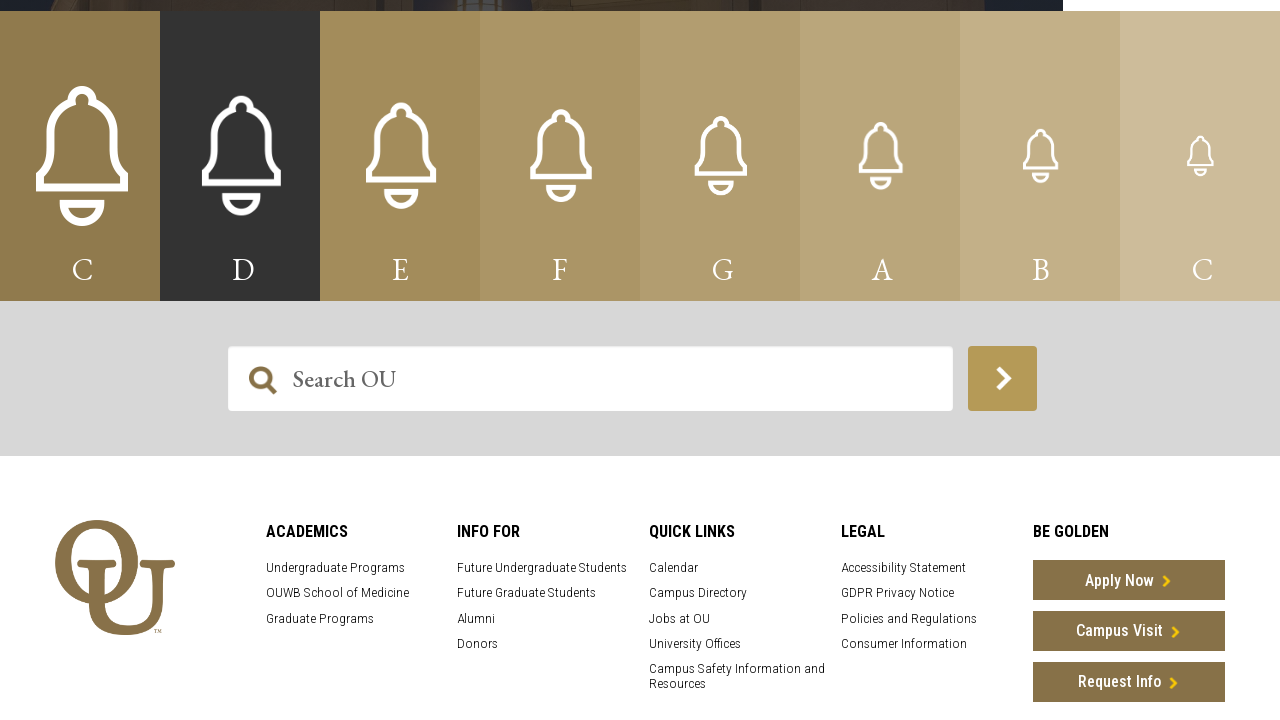

Clicked bell for note 'g' at (720, 156) on .carillonBellImage >> nth=4
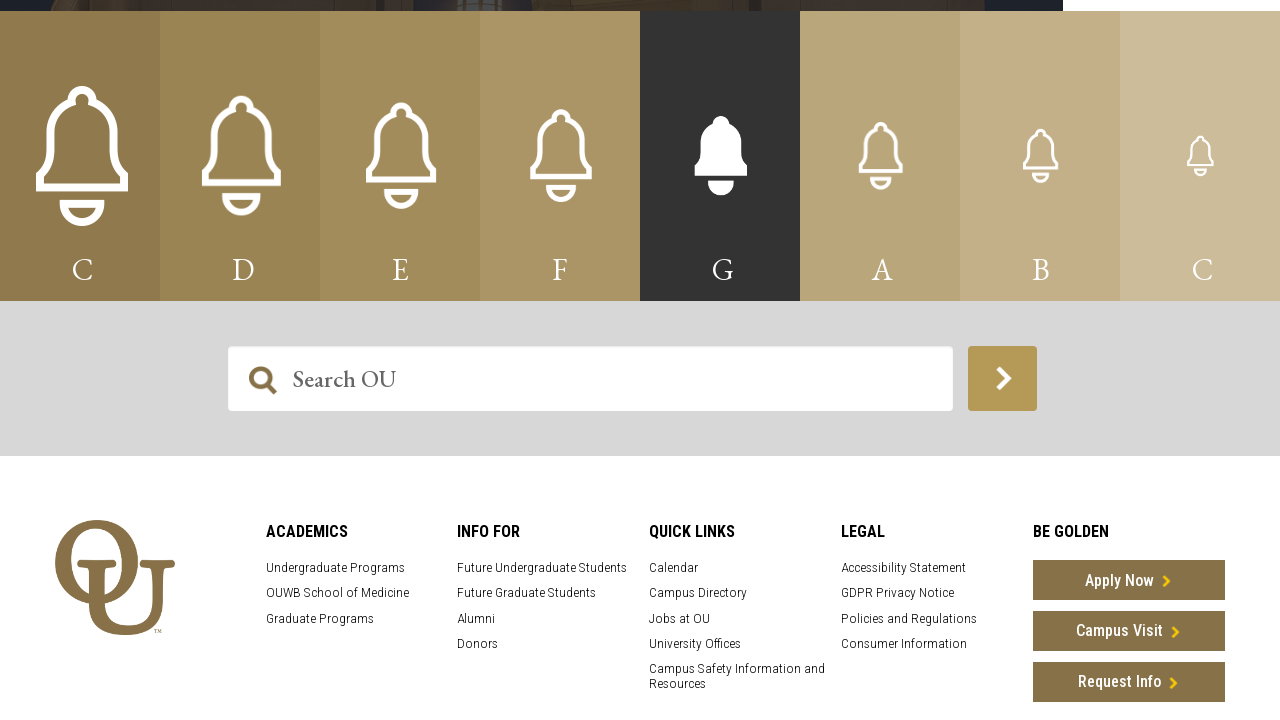

Clicked bell for note 'a' at (880, 156) on .carillonBellImage >> nth=5
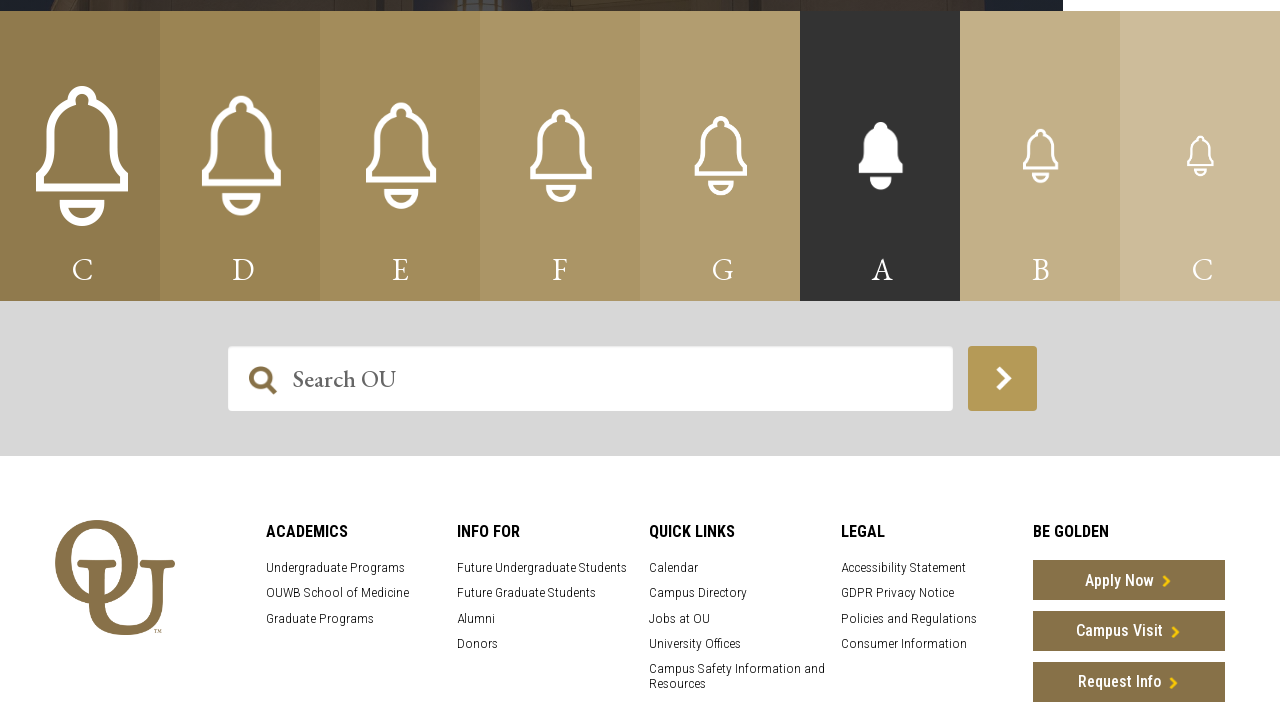

Clicked bell for note 'b' at (1040, 156) on .carillonBellImage >> nth=6
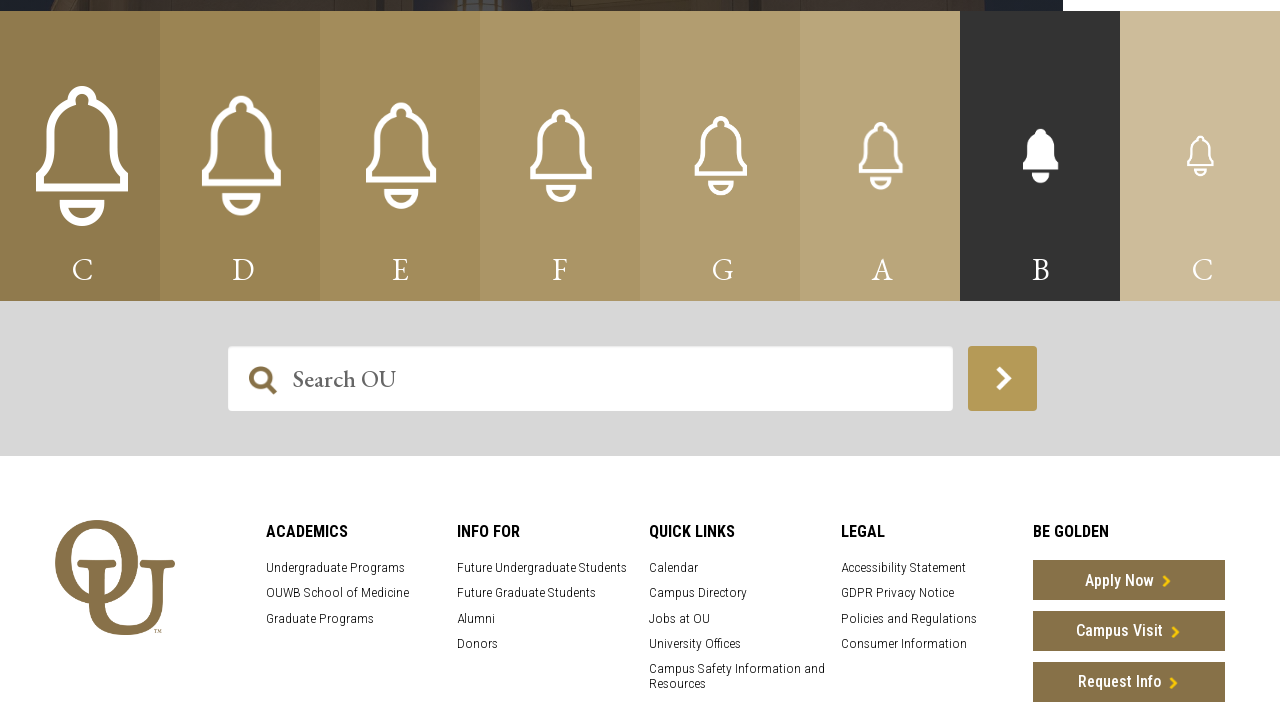

Clicked bell for note 'g' at (720, 156) on .carillonBellImage >> nth=4
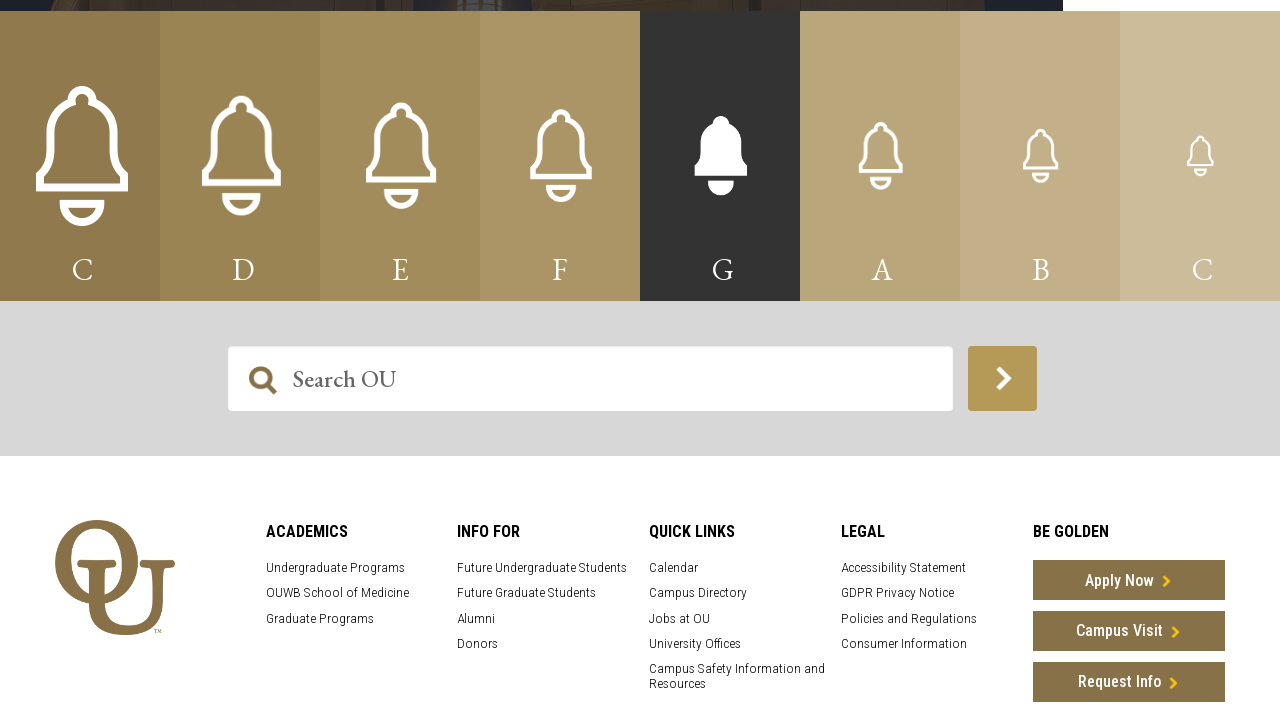

Rest note played (letter: '.')
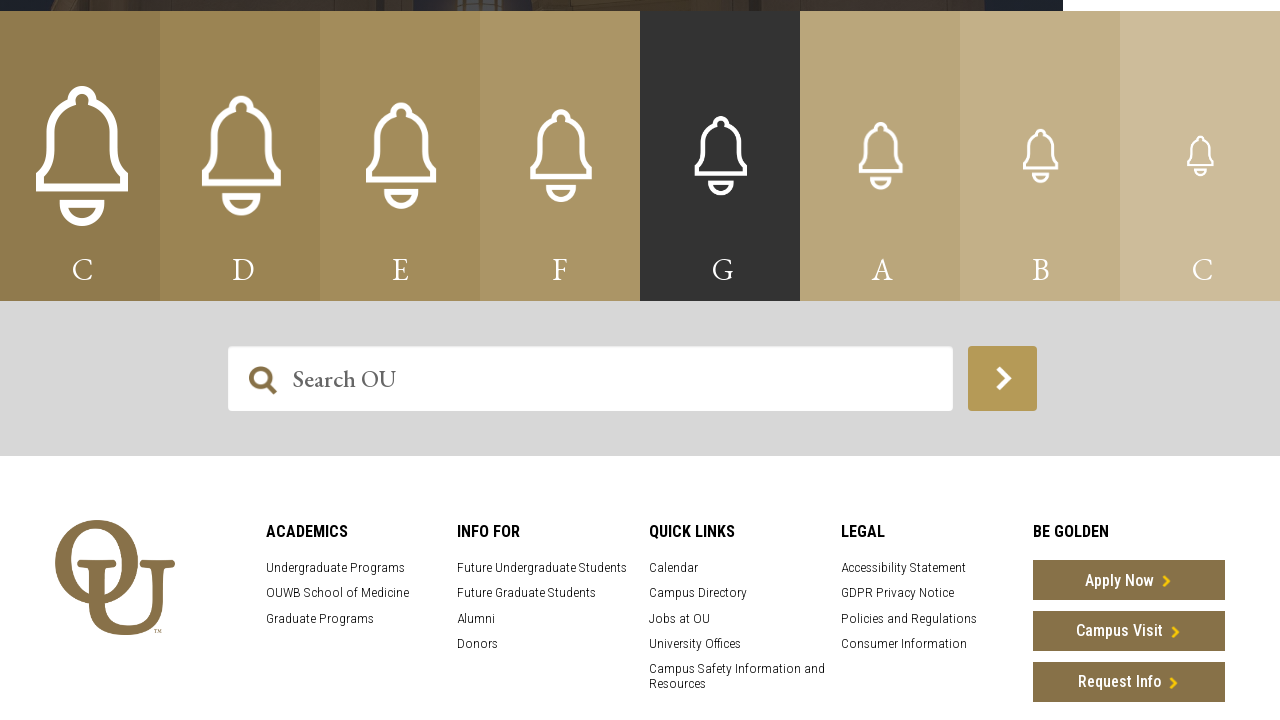

Clicked bell for note 'c' at (80, 156) on .carillonBellImage >> nth=0
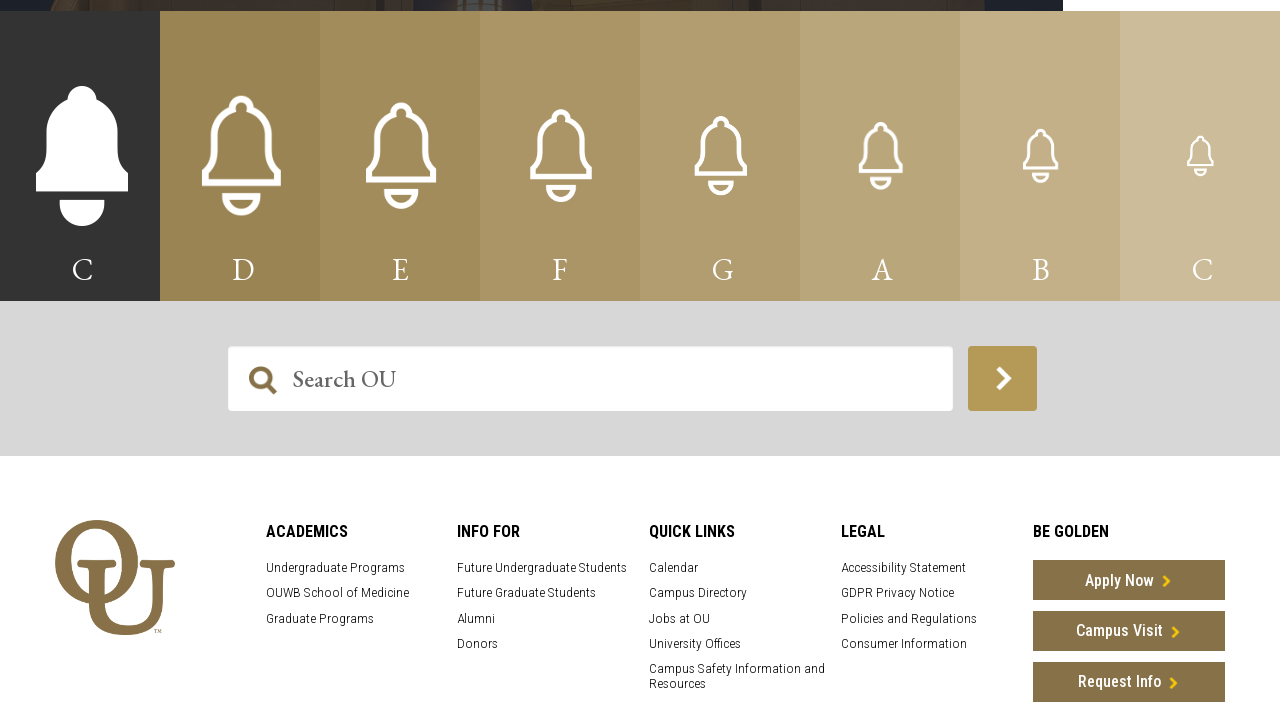

Rest note played (letter: '.')
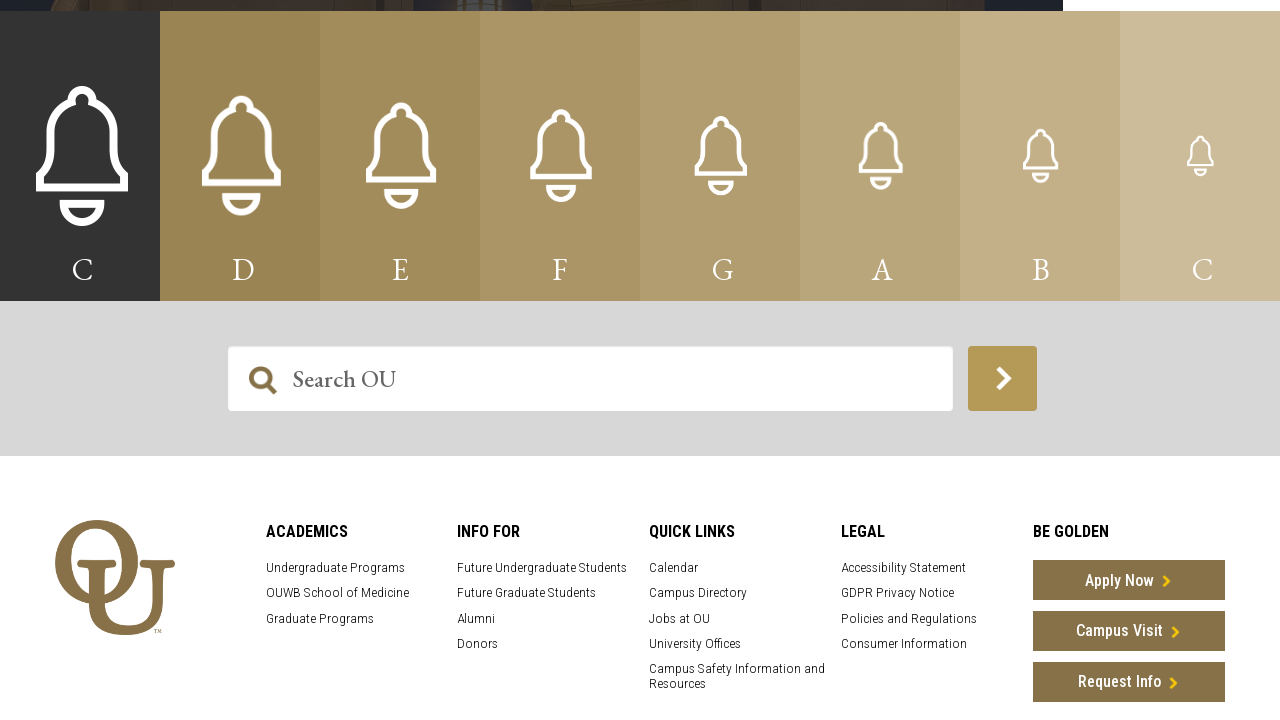

Rest note played (letter: '.')
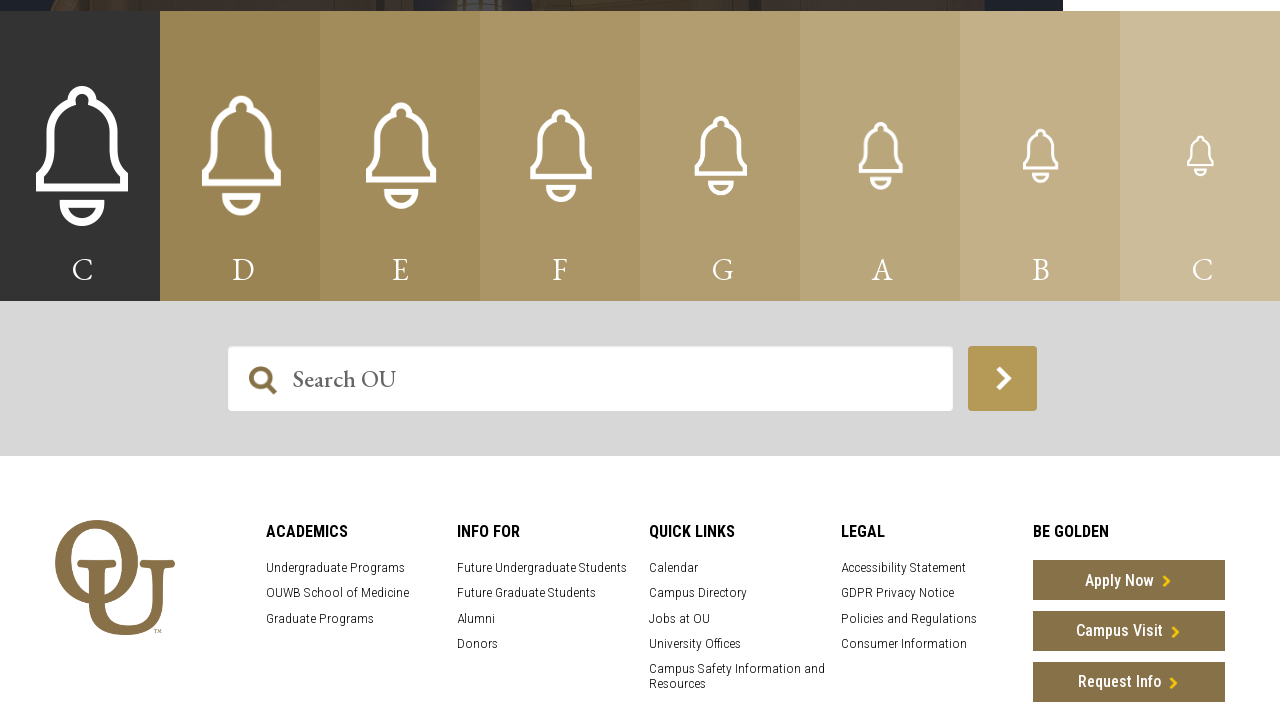

Clicked bell for note 'c' at (80, 156) on .carillonBellImage >> nth=0
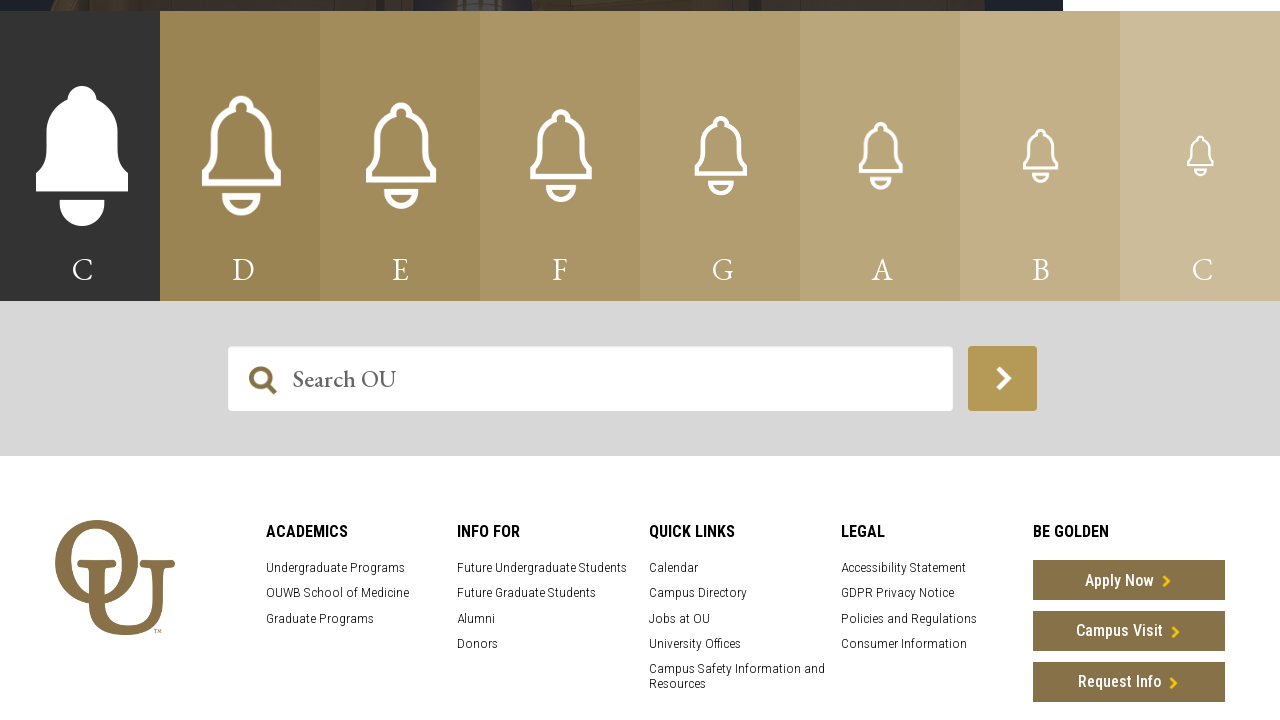

Melody completed, allowing bells to ring out
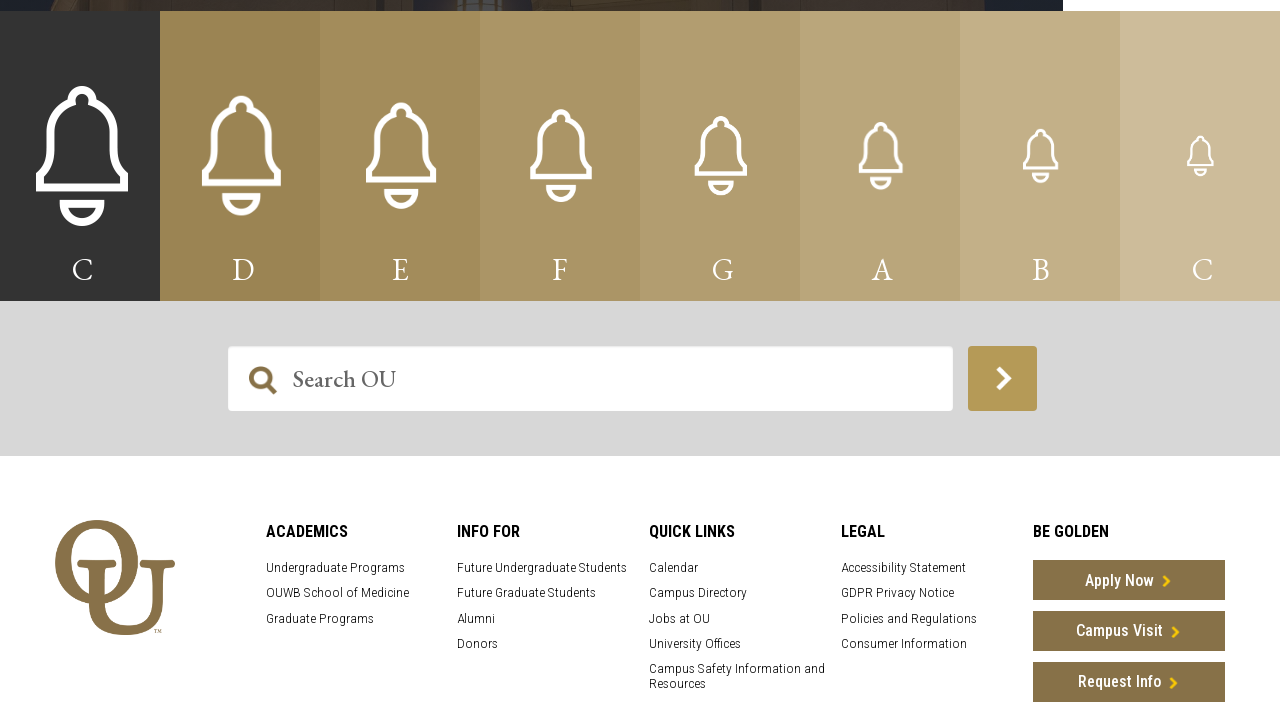

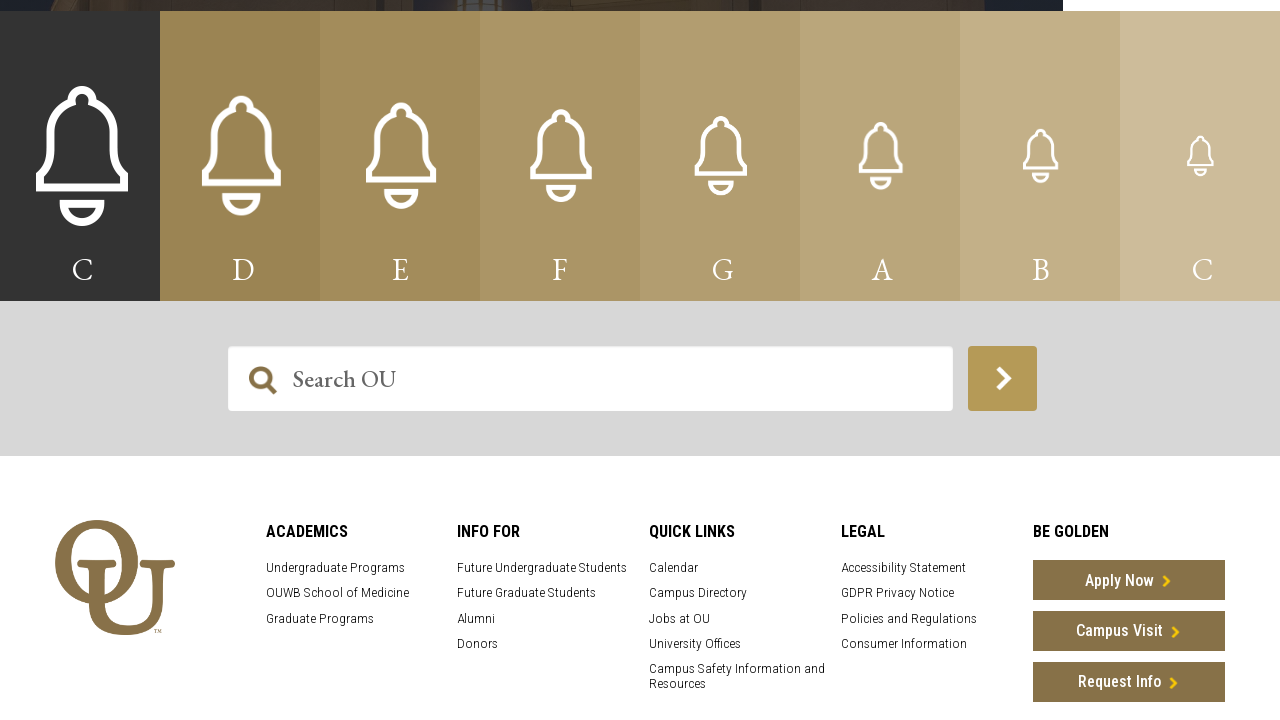